Tests adding multiple todo items to the todo list application

Starting URL: https://demo.playwright.dev/todomvc/

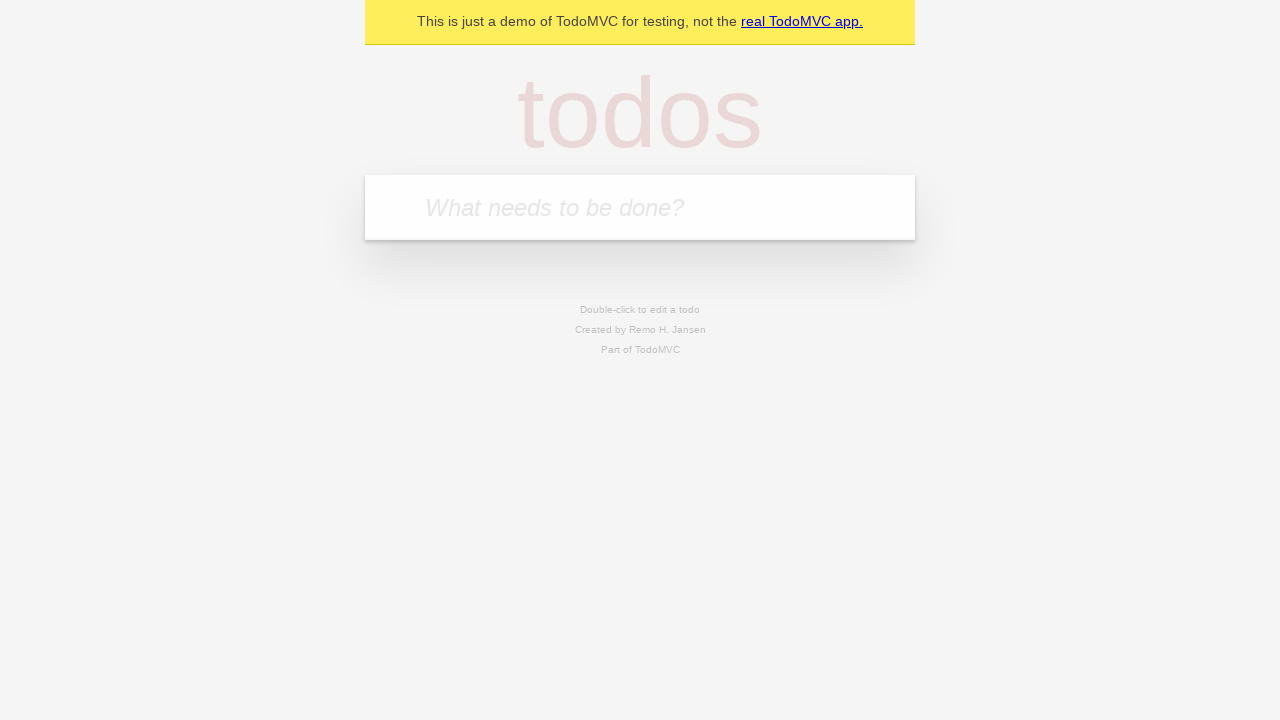

Filled todo input field with 'task 1' on internal:attr=[placeholder="What needs to be done?"i]
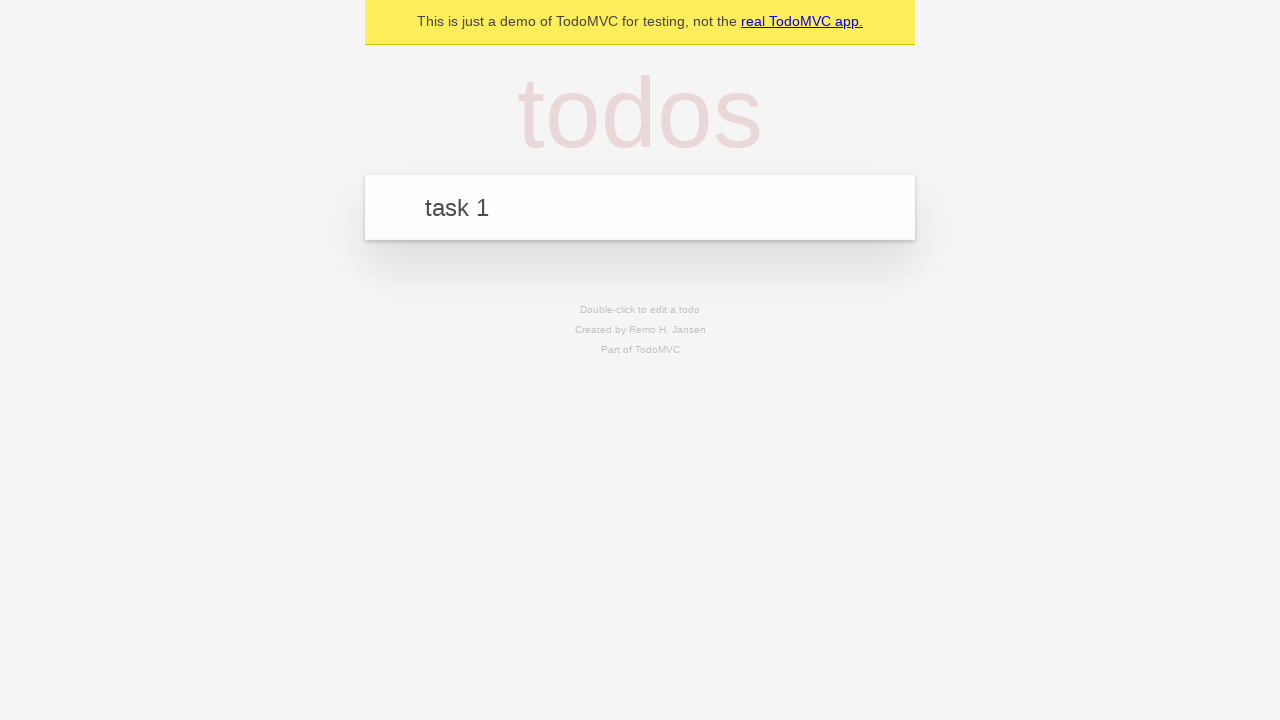

Pressed Enter to add first todo item
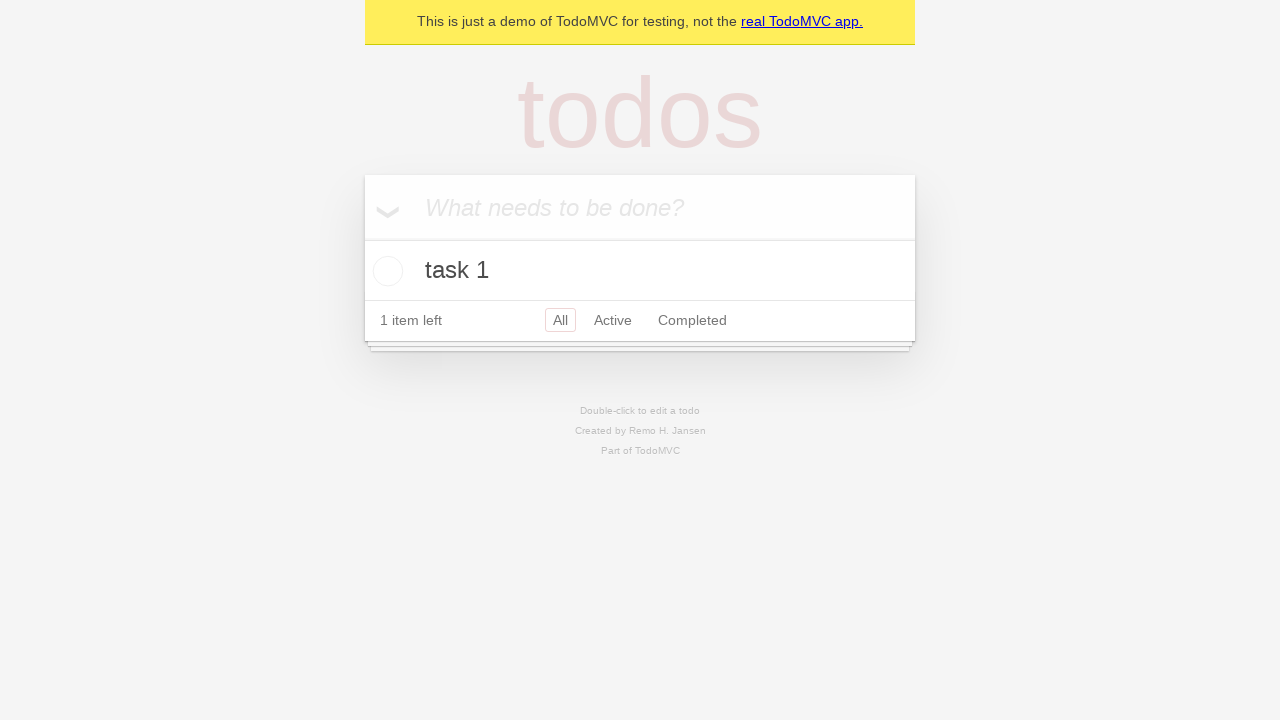

Filled todo input field with 'task 2' on internal:attr=[placeholder="What needs to be done?"i]
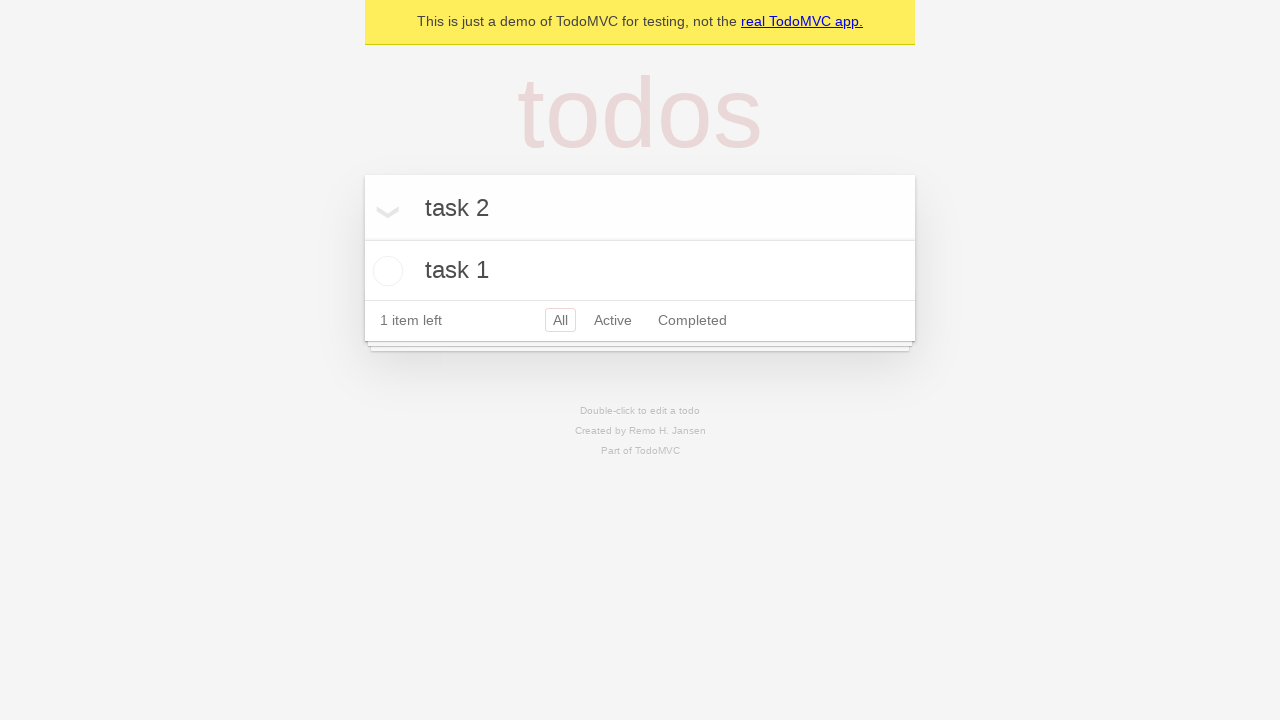

Pressed Enter to add second todo item
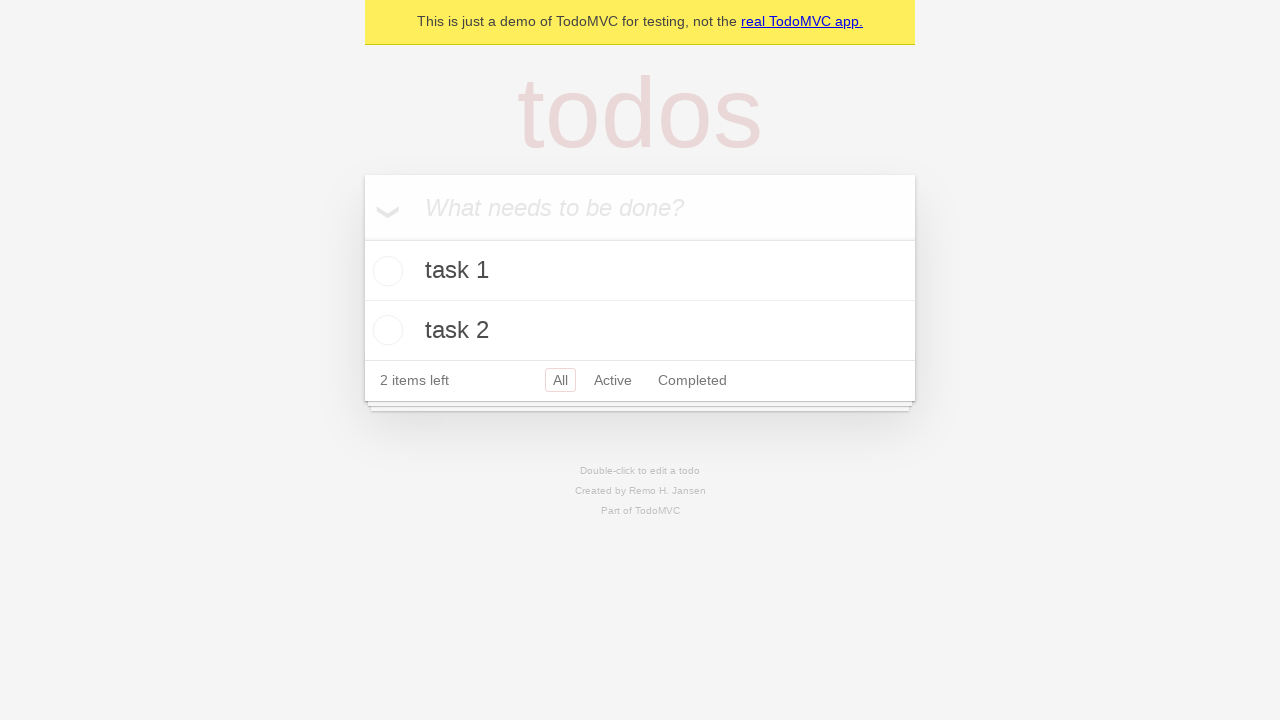

Confirmed that todo items were added to the list
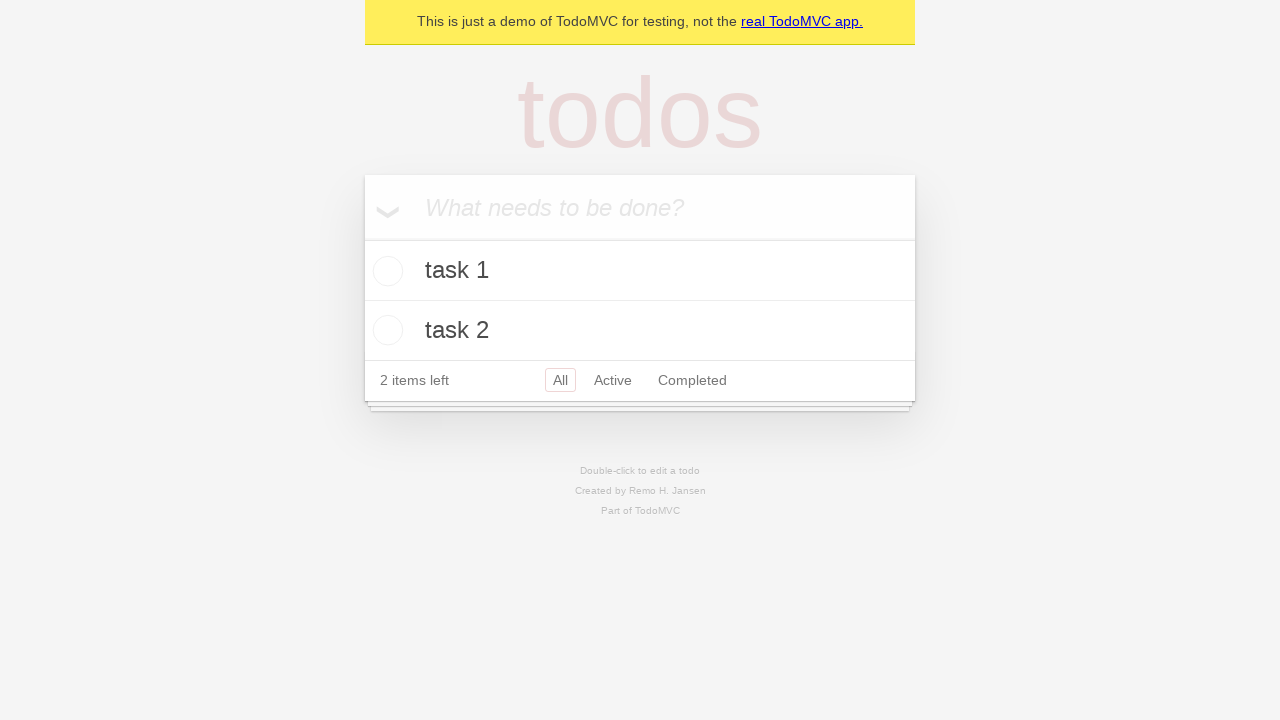

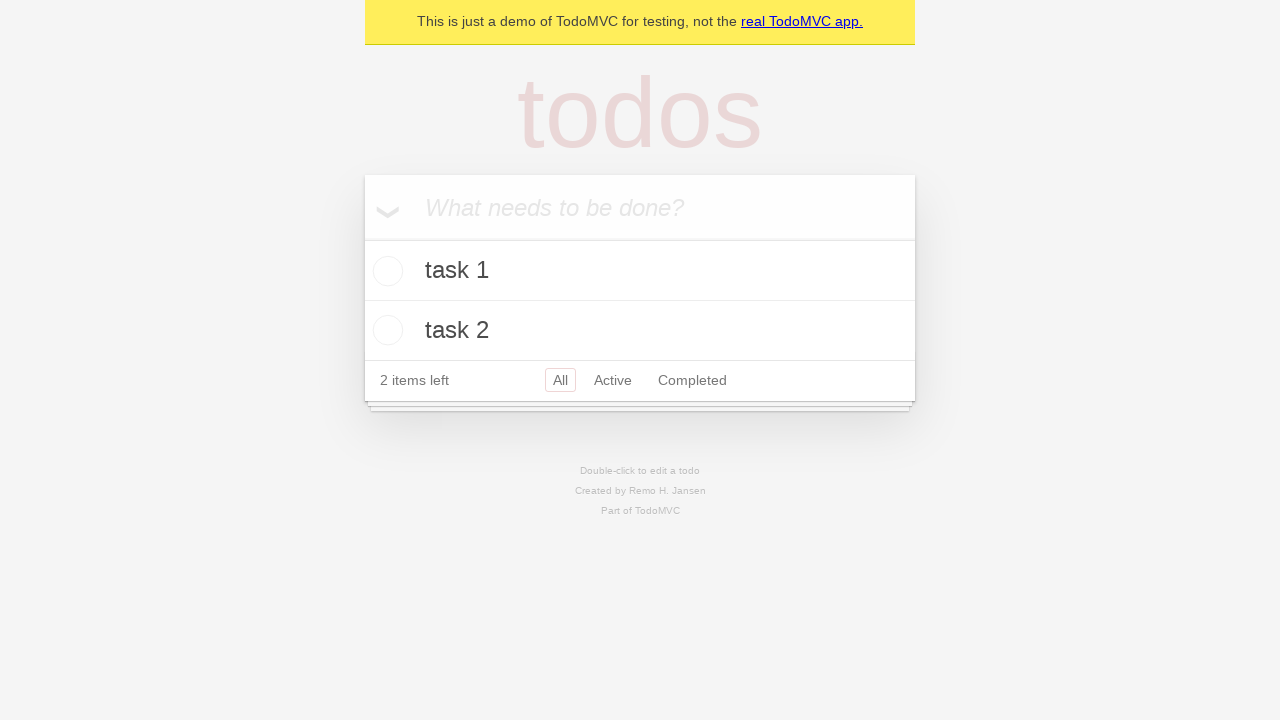